Tests JavaScript alert handling by clicking a button that triggers an alert, accepting it, then reading a value from the page, calculating a mathematical result, filling in an answer field, and submitting.

Starting URL: http://suninjuly.github.io/alert_accept.html

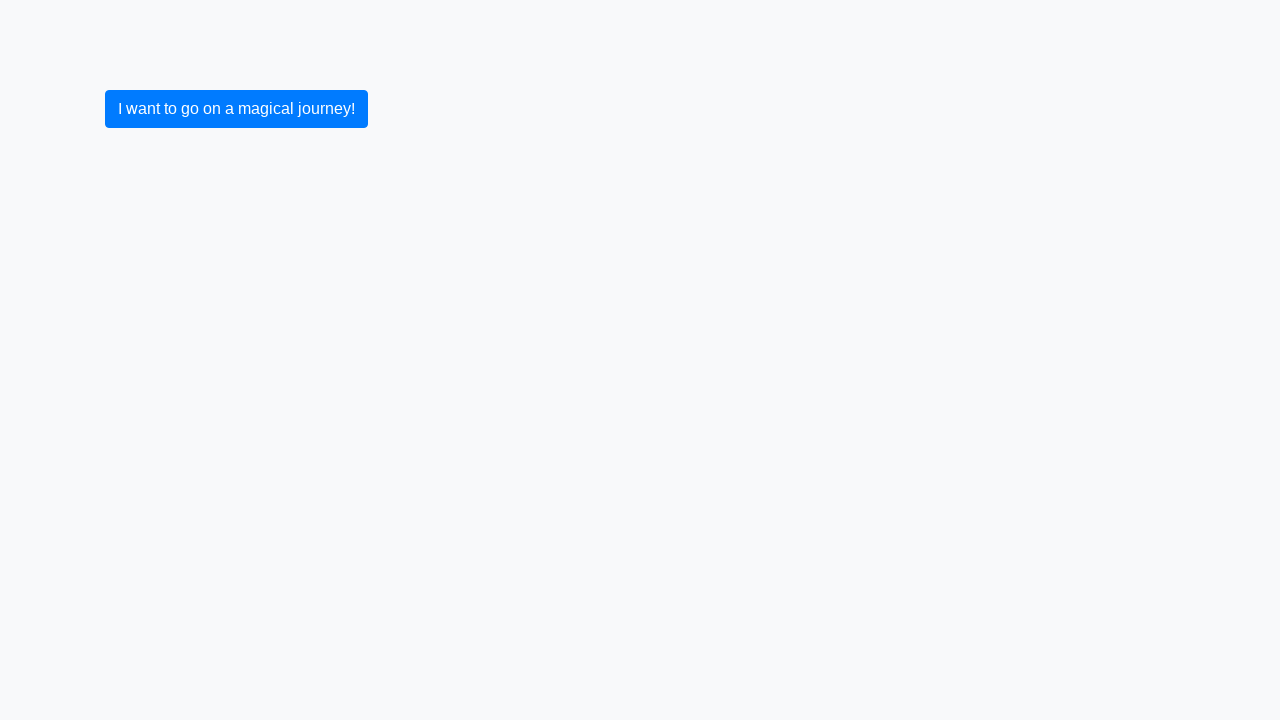

Set up dialog handler to accept alerts
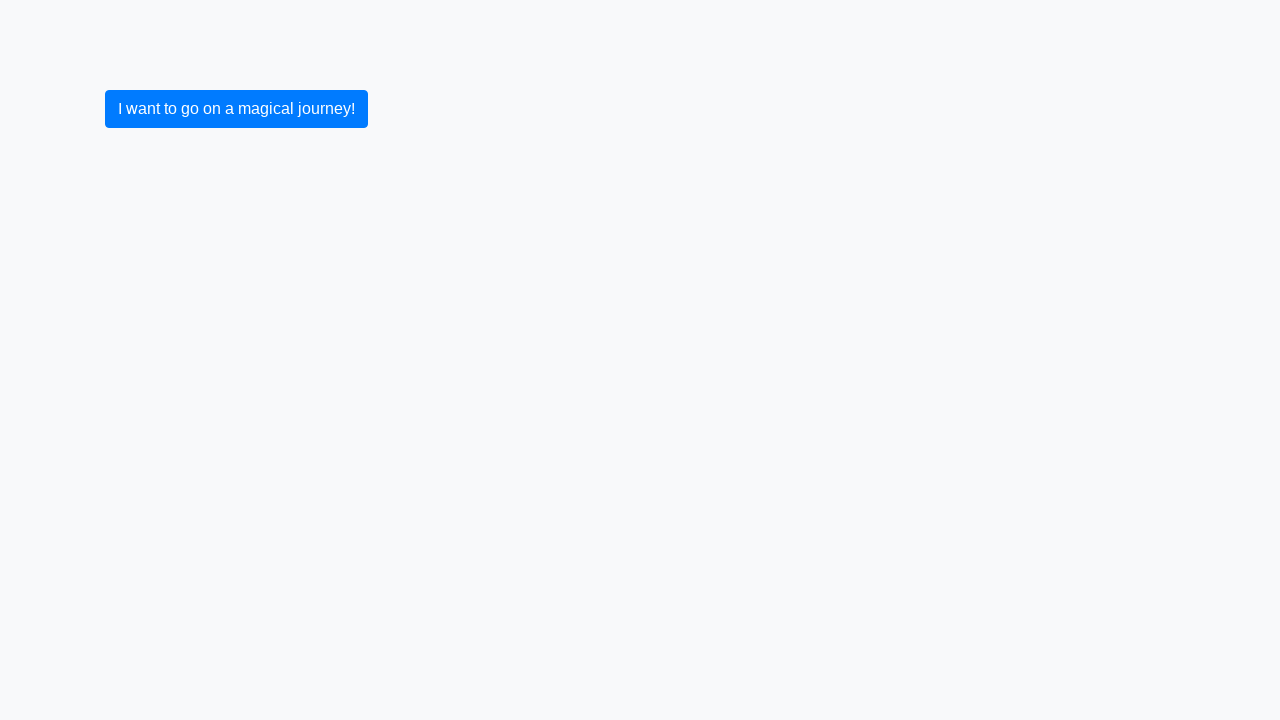

Clicked button to trigger alert at (236, 109) on .btn
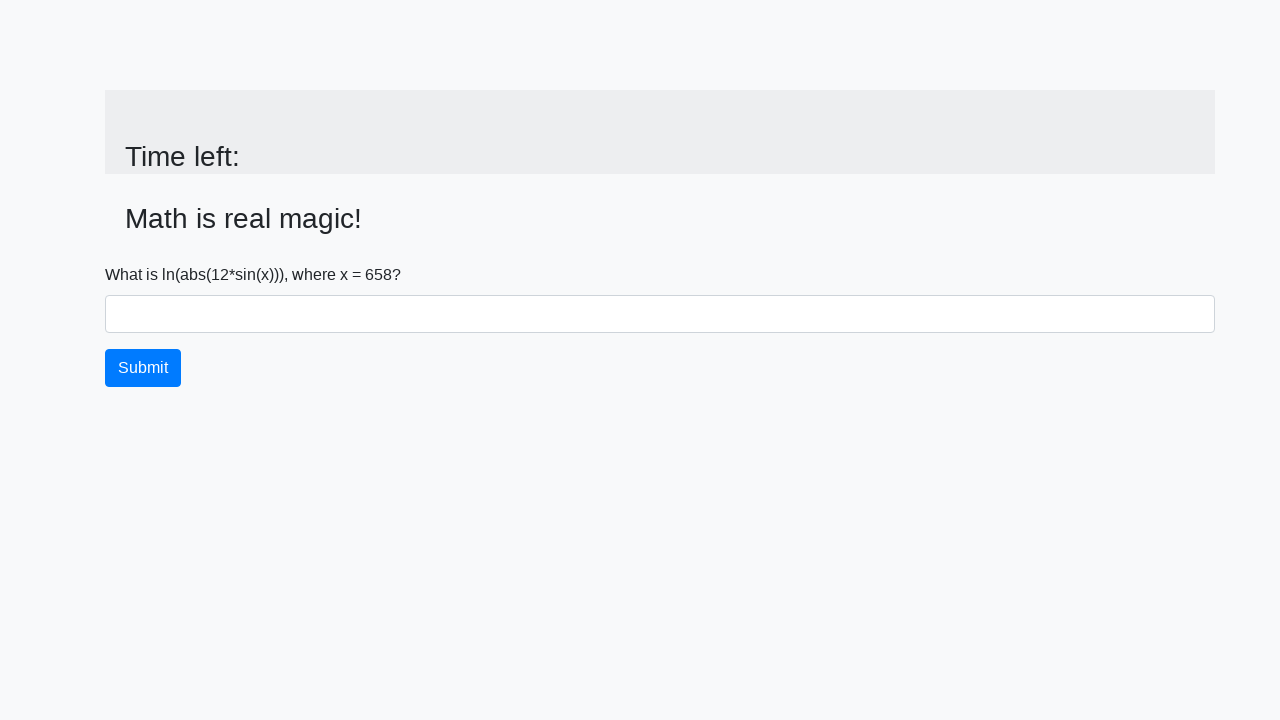

Waited for alert to be handled and page to update
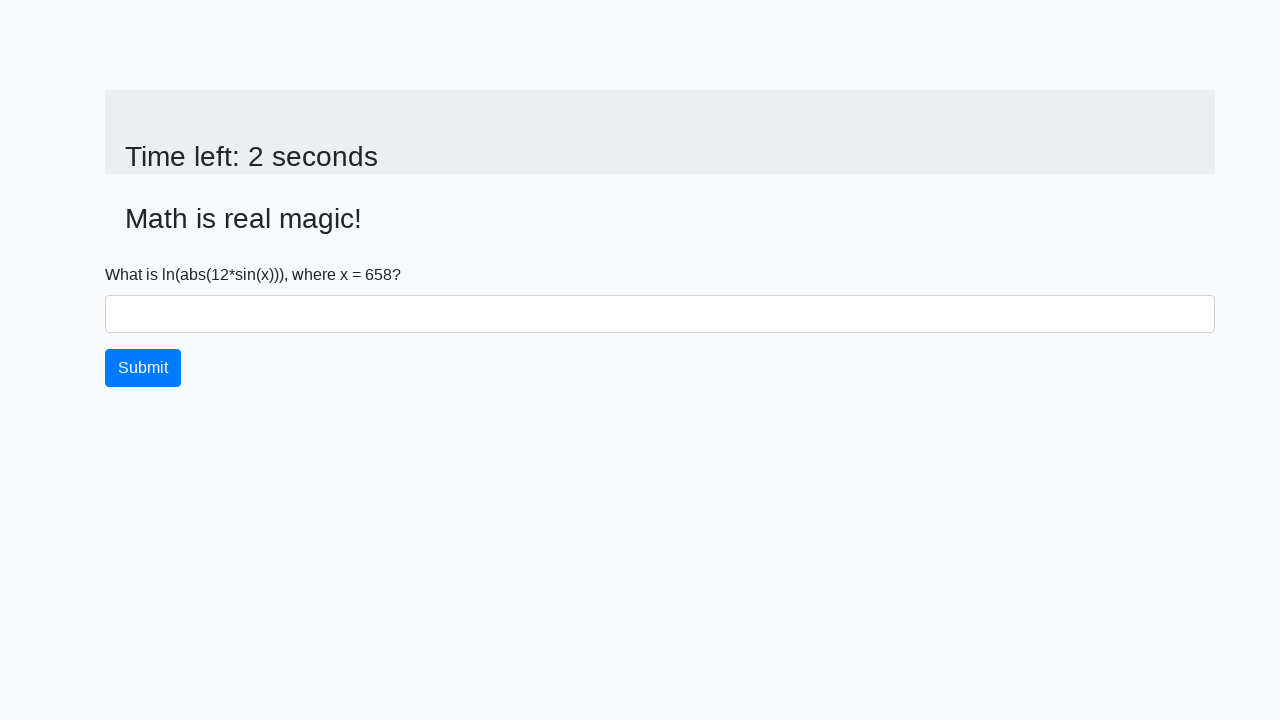

Retrieved x value from page: 658
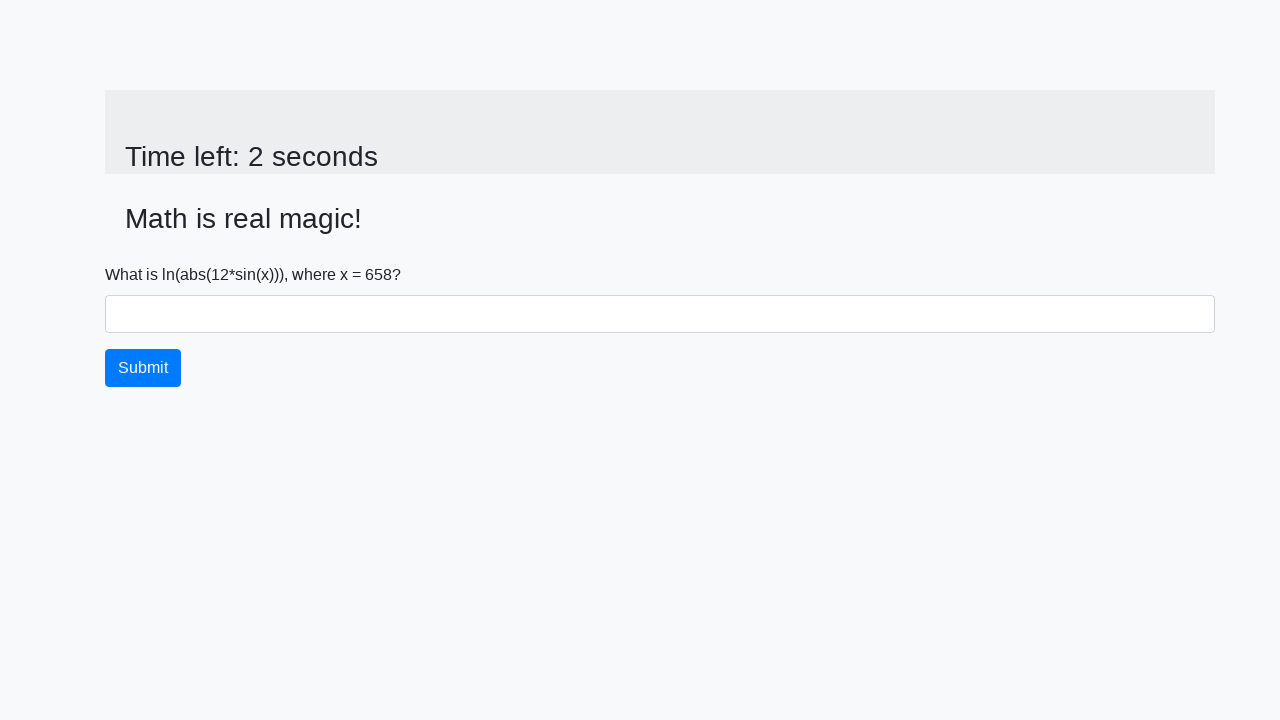

Filled answer field with calculated value: 2.471453983831433 on #answer
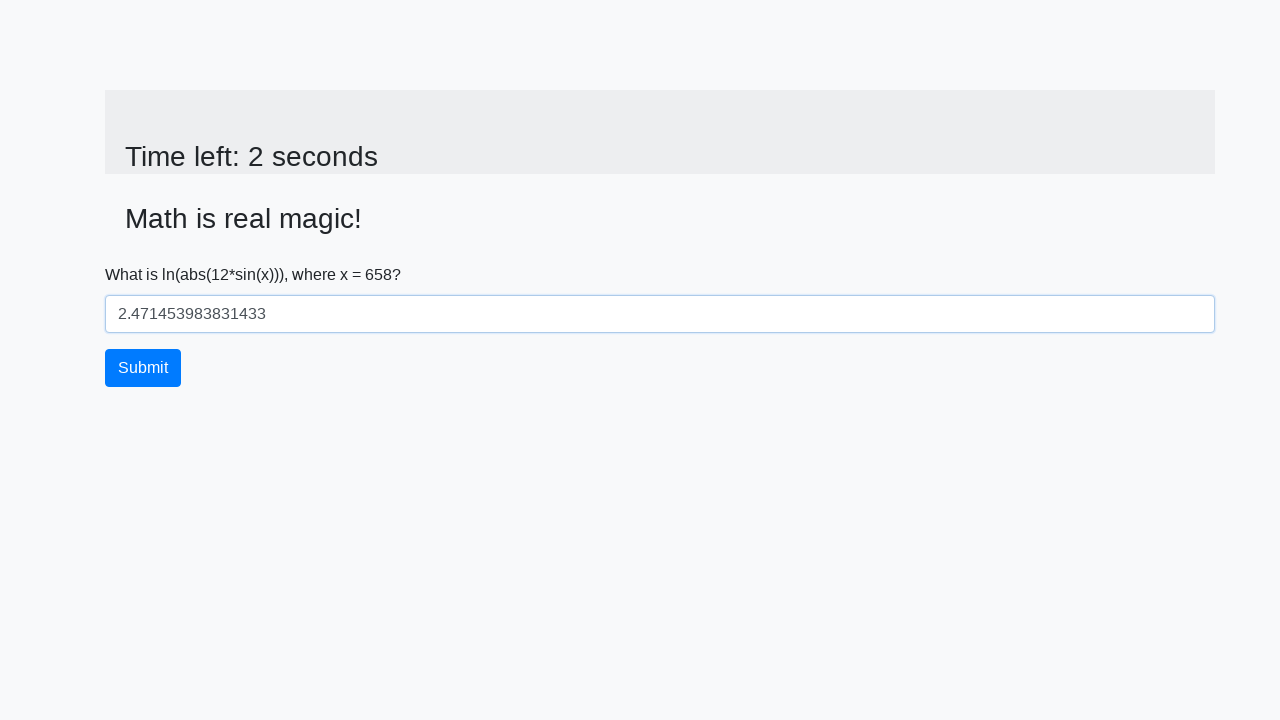

Clicked submit button at (143, 368) on .btn
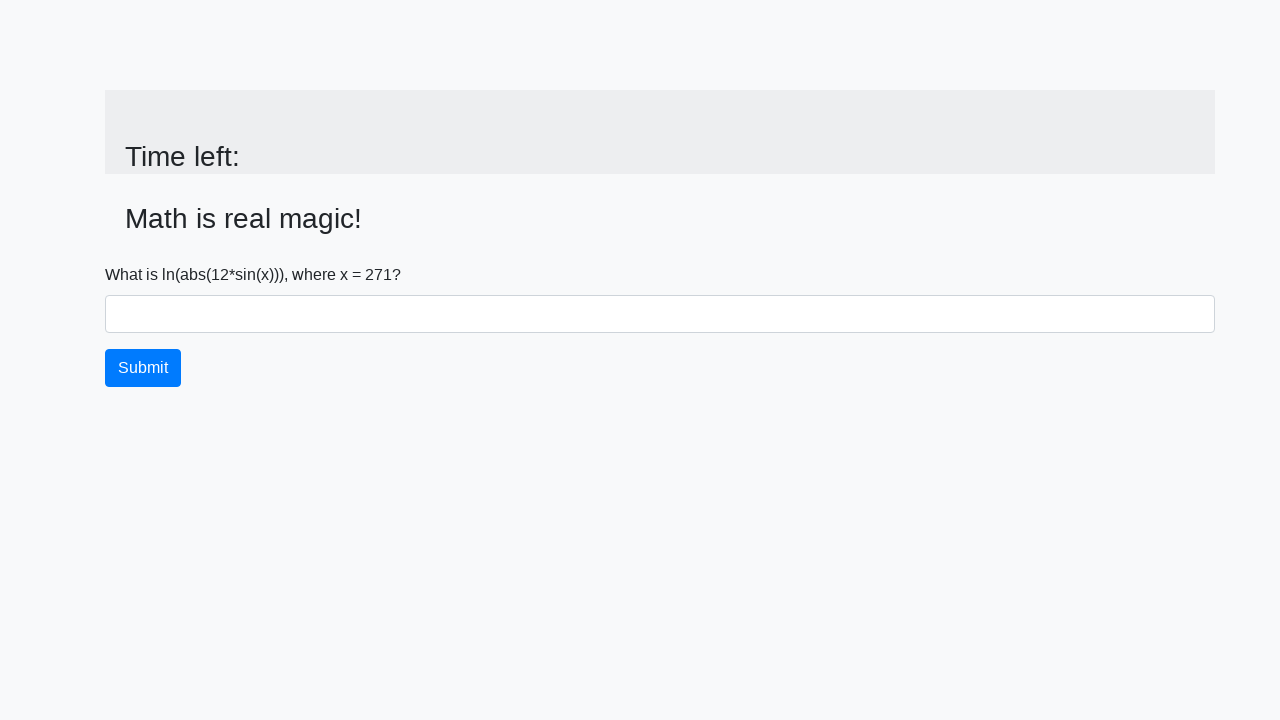

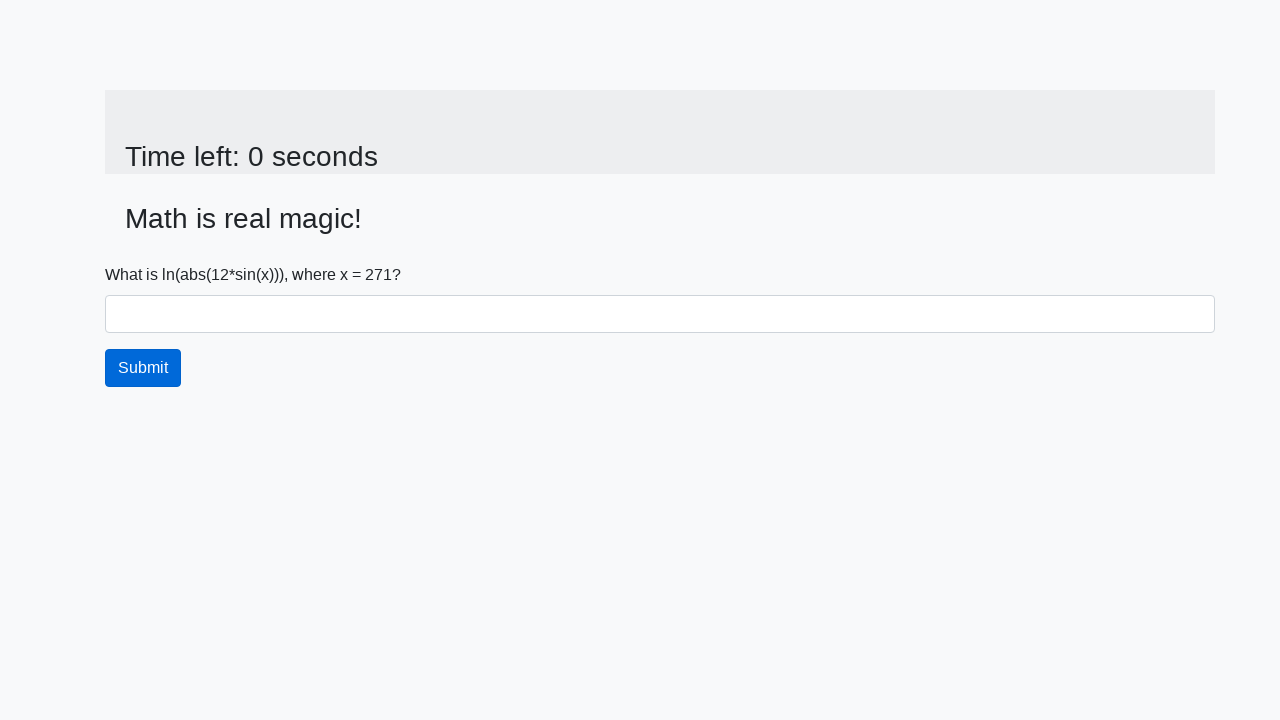